Tests finding a customer by name and deleting them from the demo banking application.

Starting URL: https://www.globalsqa.com/angularJs-protractor/BankingProject/#/login

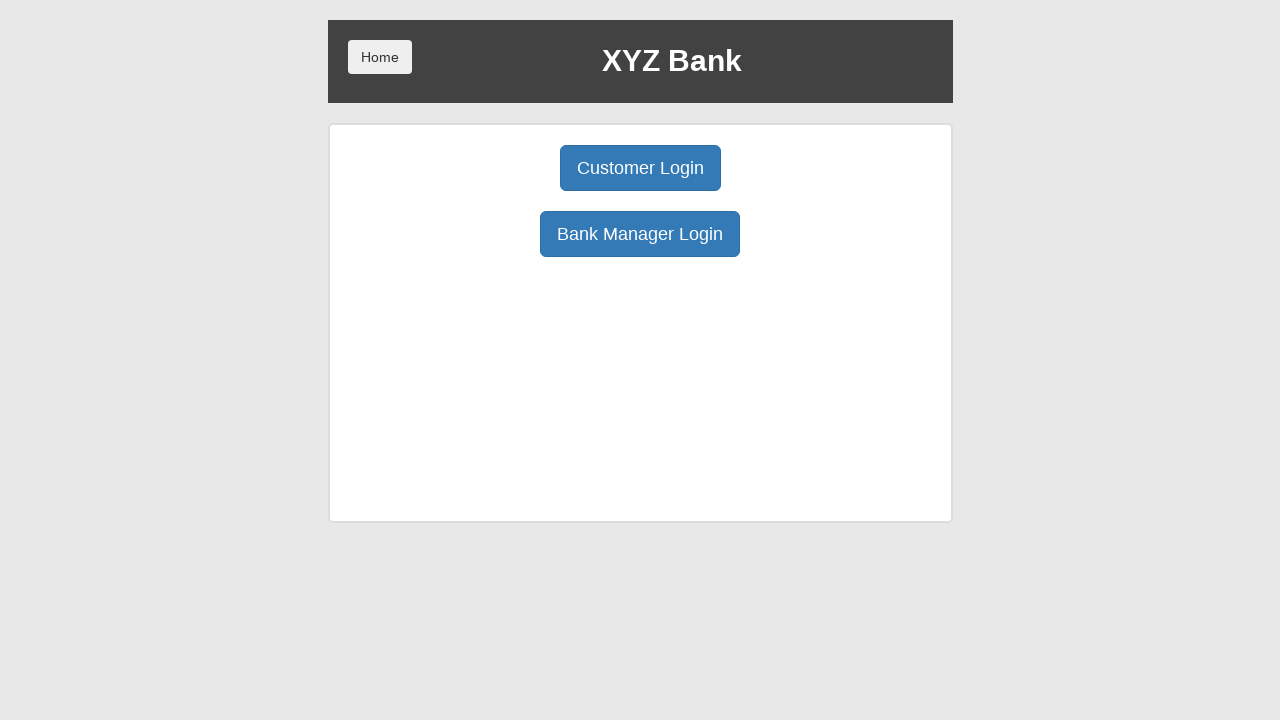

Clicked Bank Manager Login button at (640, 234) on :nth-child(3) > .btn
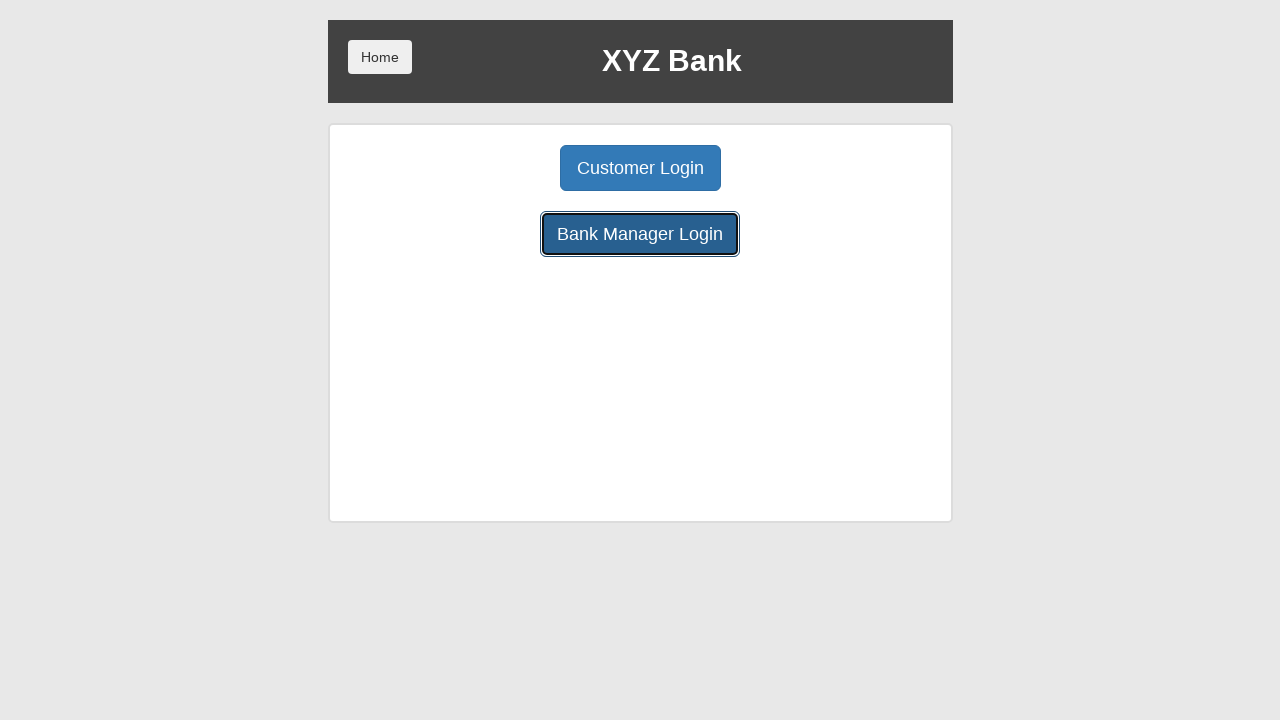

Clicked Customers tab at (792, 168) on [ng-class="btnClass3"]
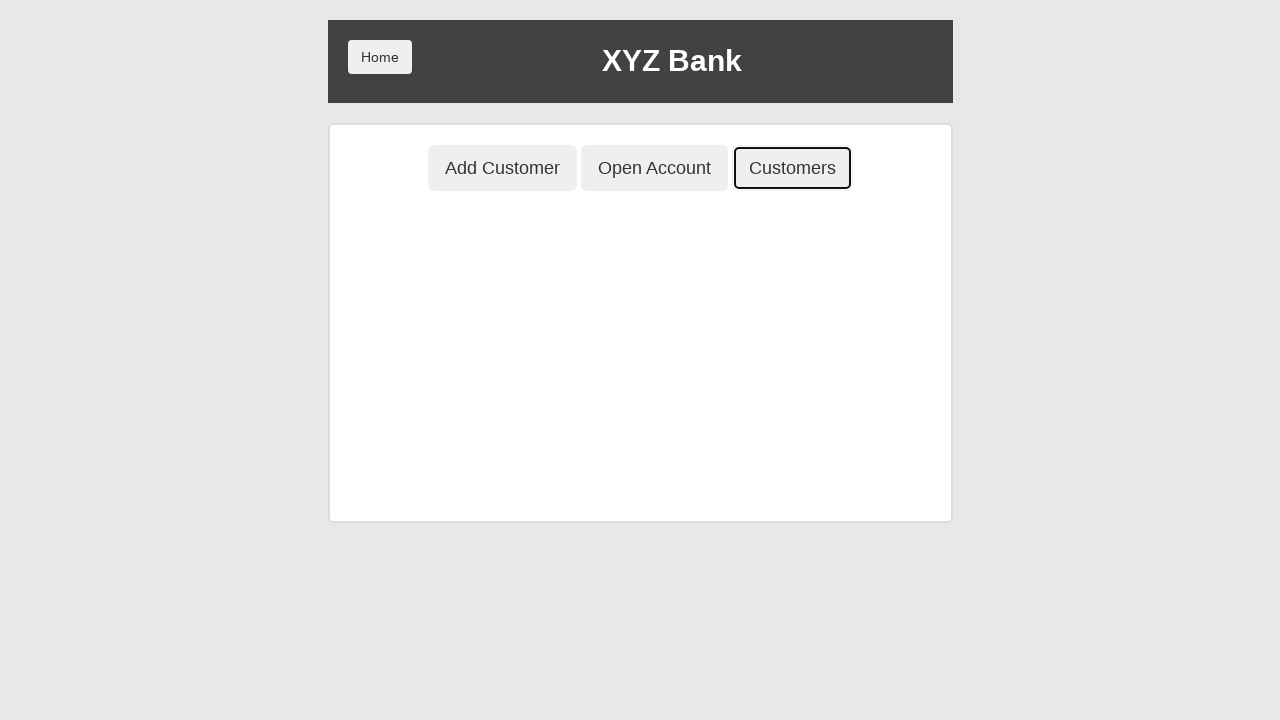

Searched for customer 'Ron' in search field on .form-control
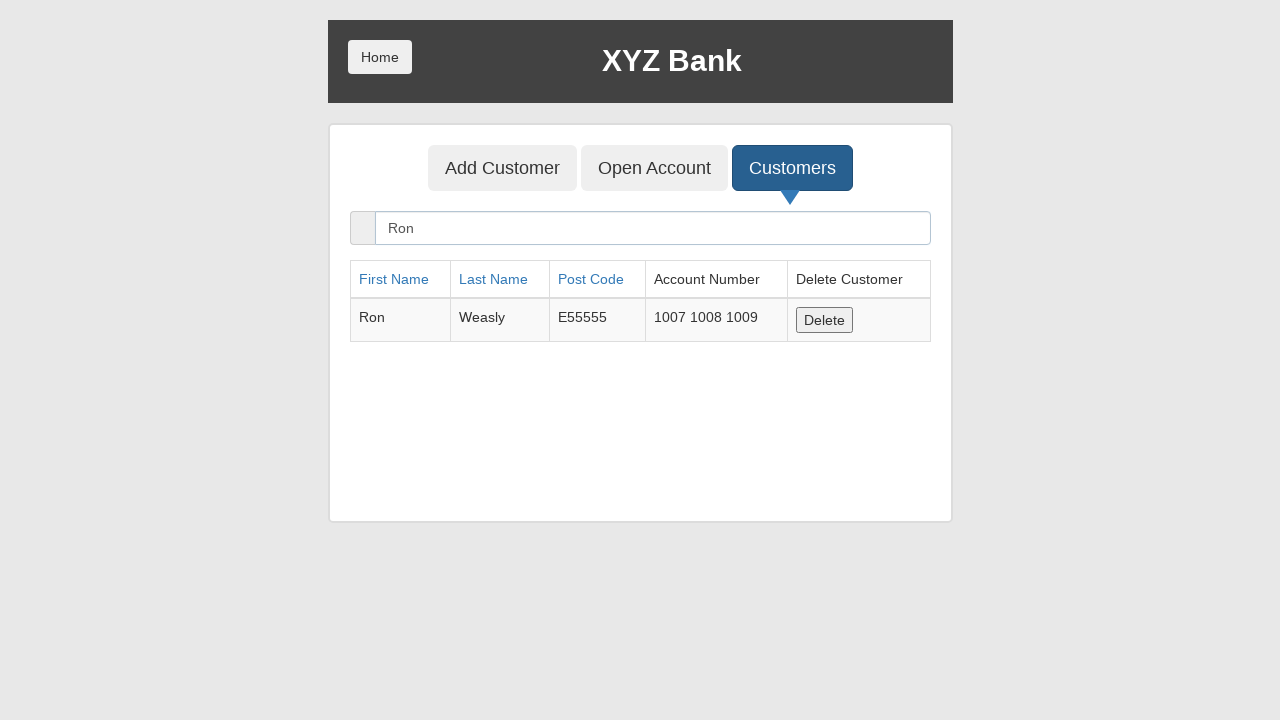

Clicked delete button to remove customer Ron at (824, 320) on :nth-child(5) > button
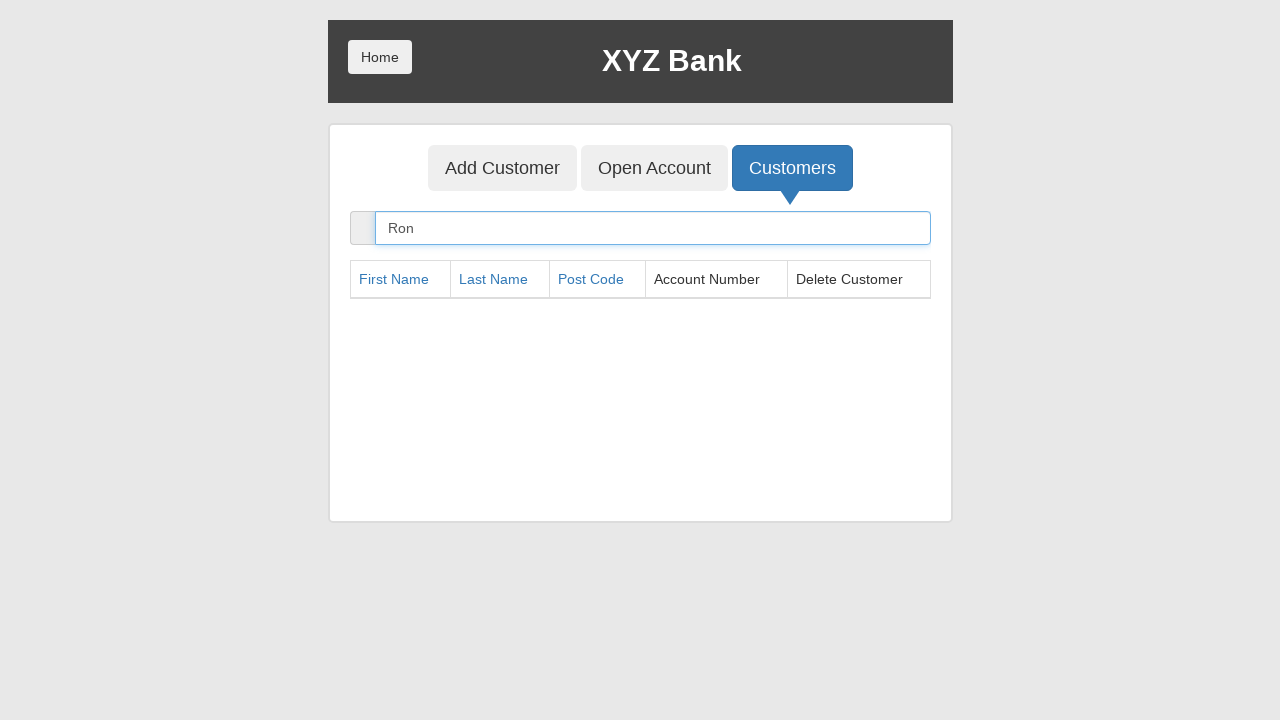

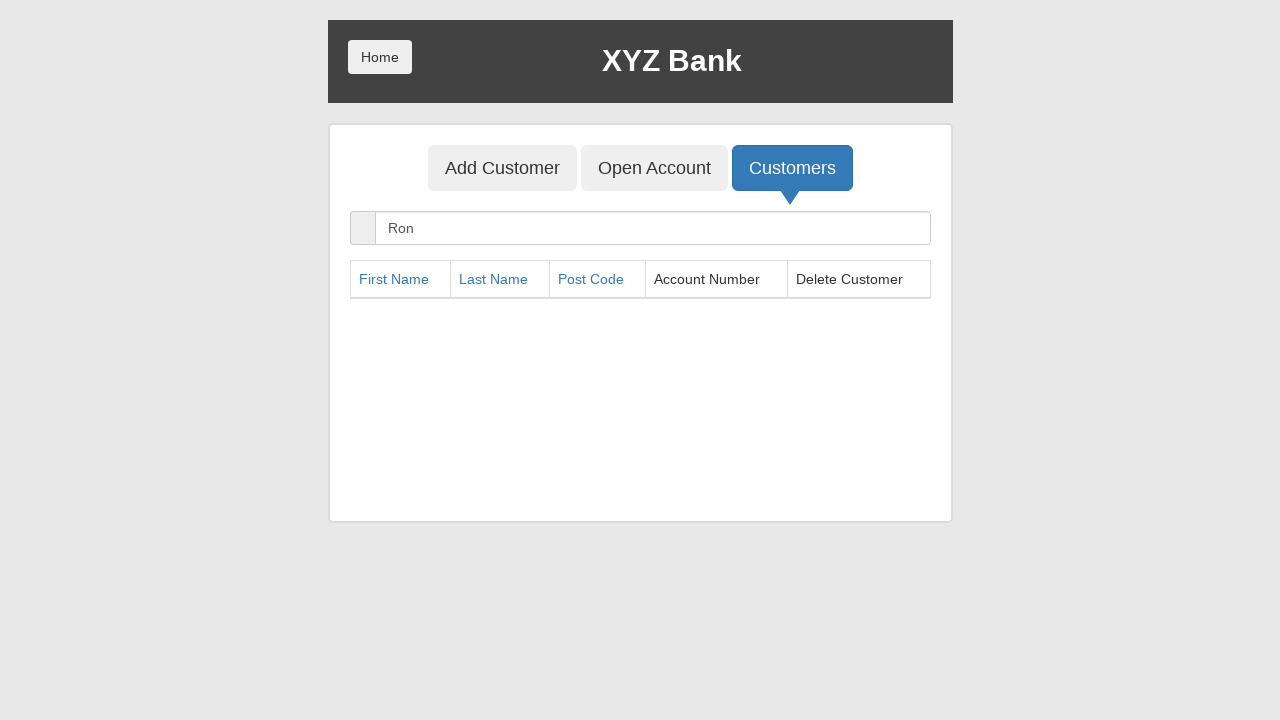